Tests React Semantic UI custom dropdown by selecting "Stevie Feliciano" and "Christian" options and verifying selections are displayed.

Starting URL: https://react.semantic-ui.com/maximize/dropdown-example-selection/

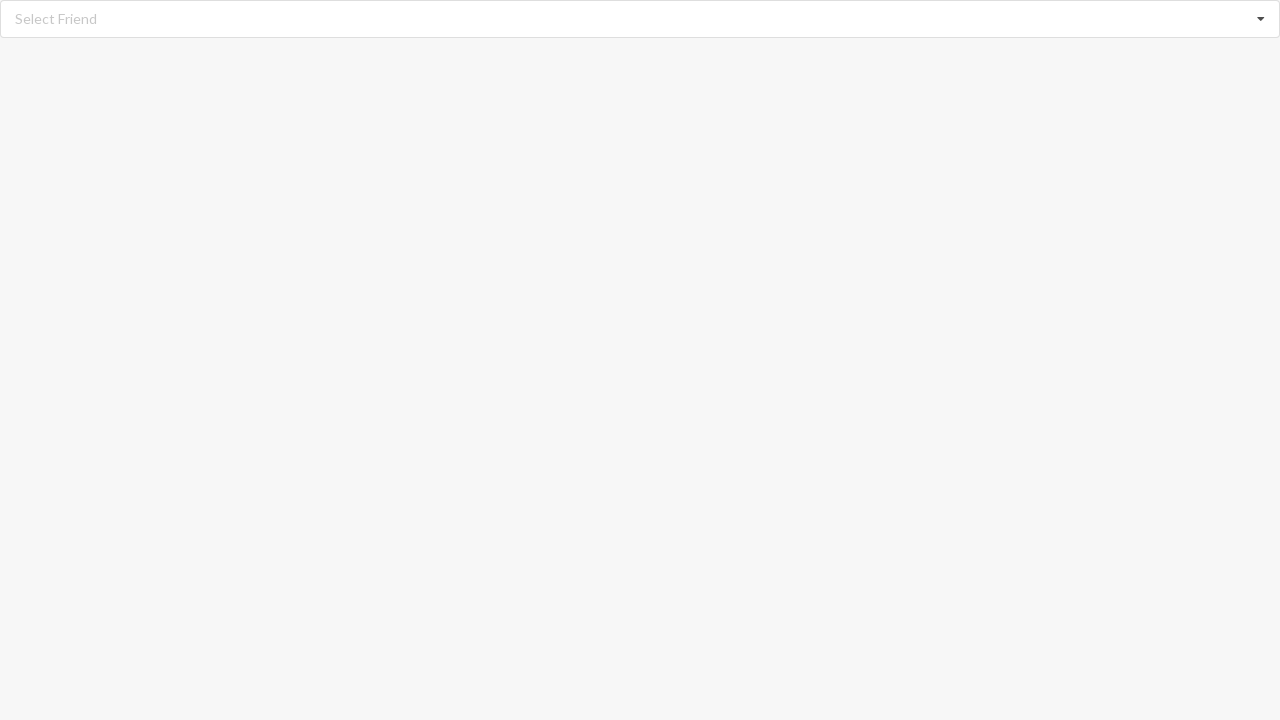

Clicked dropdown icon to open menu at (1261, 19) on i.dropdown
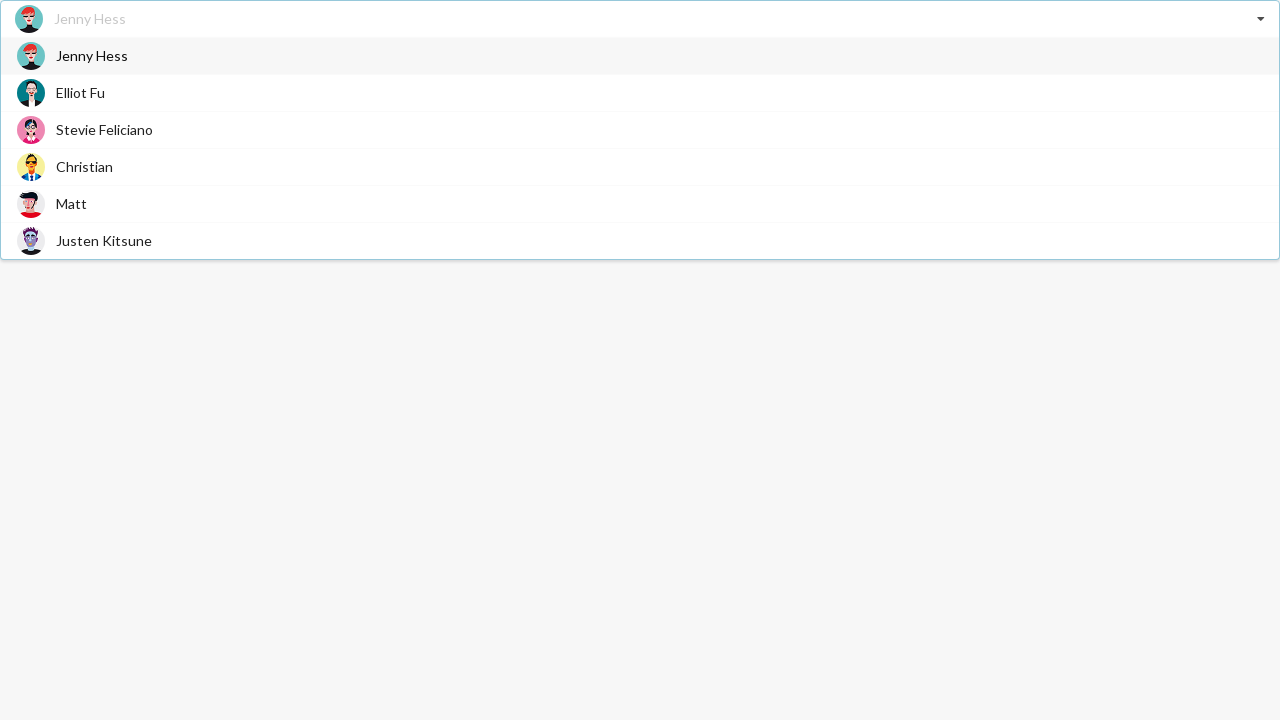

Dropdown menu items loaded
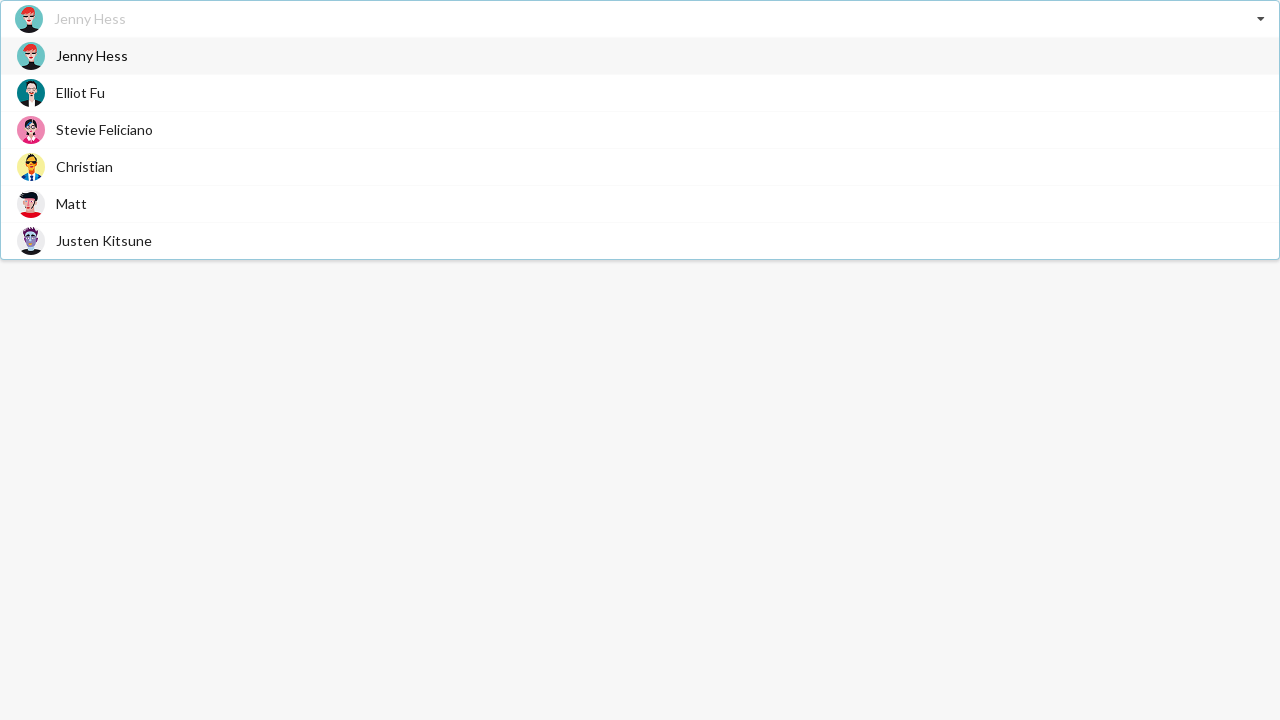

Selected 'Stevie Feliciano' from dropdown at (104, 130) on div.item>span:text('Stevie Feliciano')
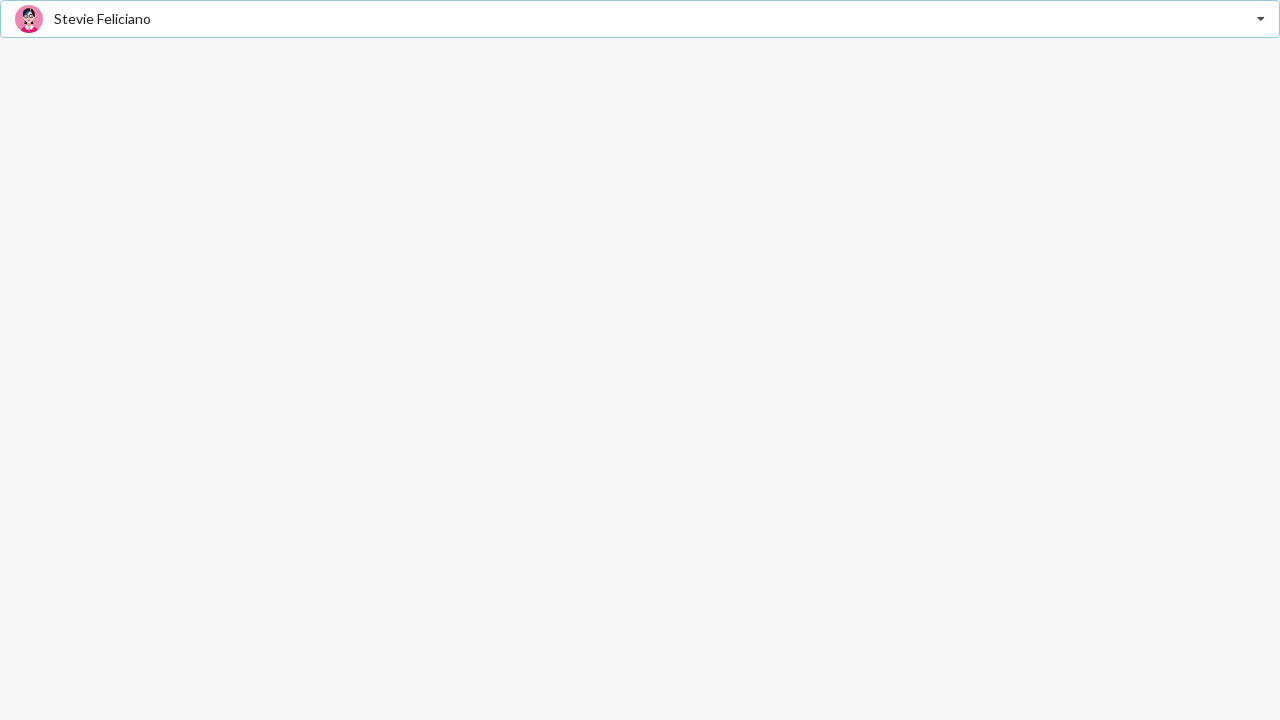

Verified 'Stevie Feliciano' is displayed as selected
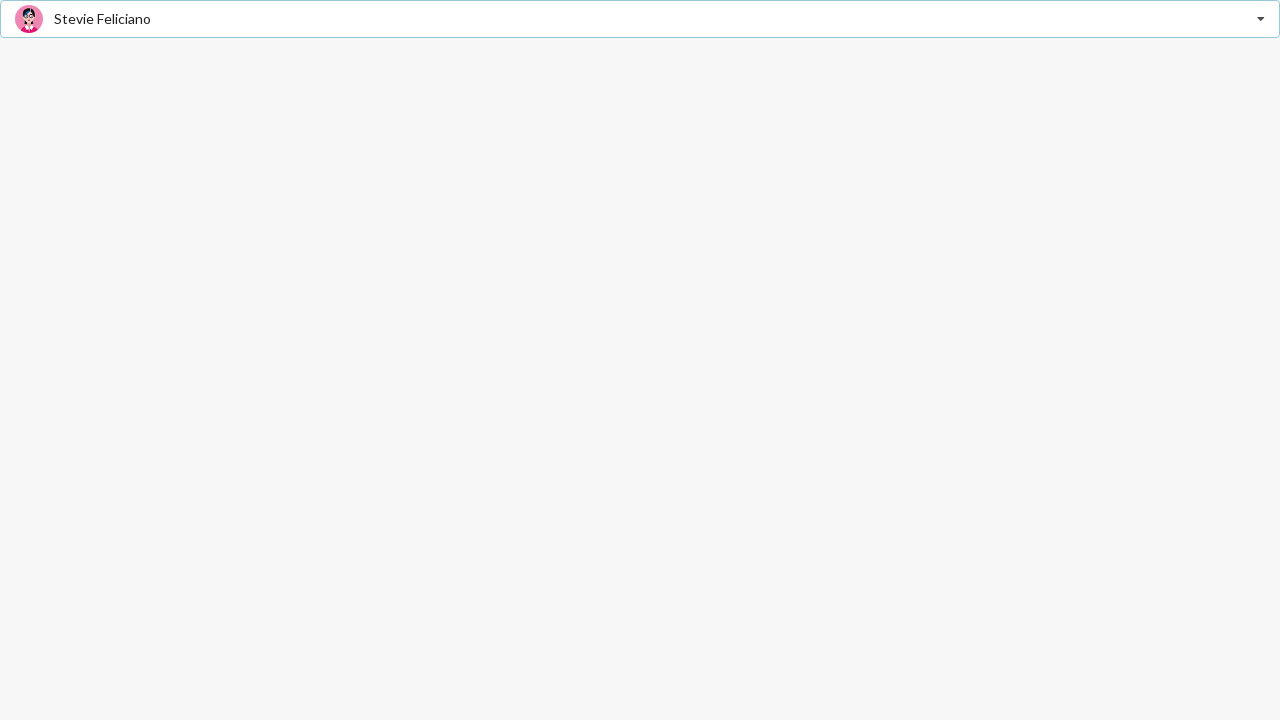

Clicked dropdown icon to open menu again at (1261, 19) on i.dropdown
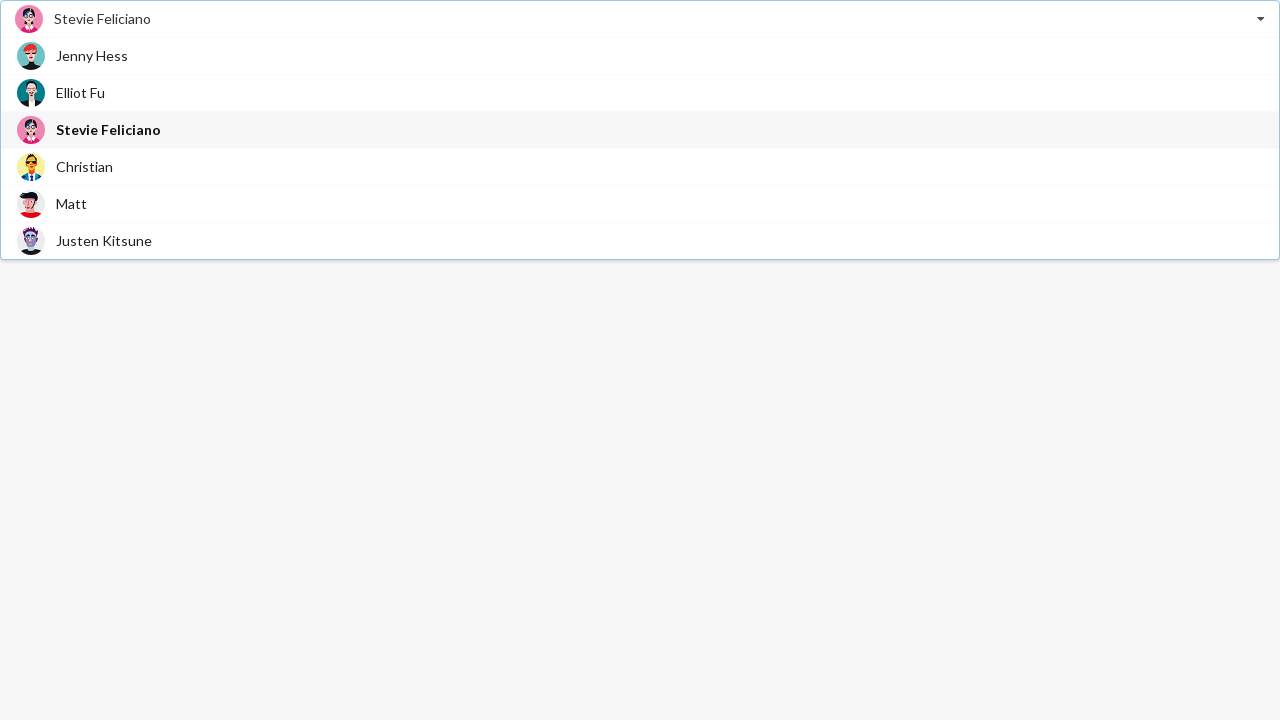

Dropdown menu items loaded
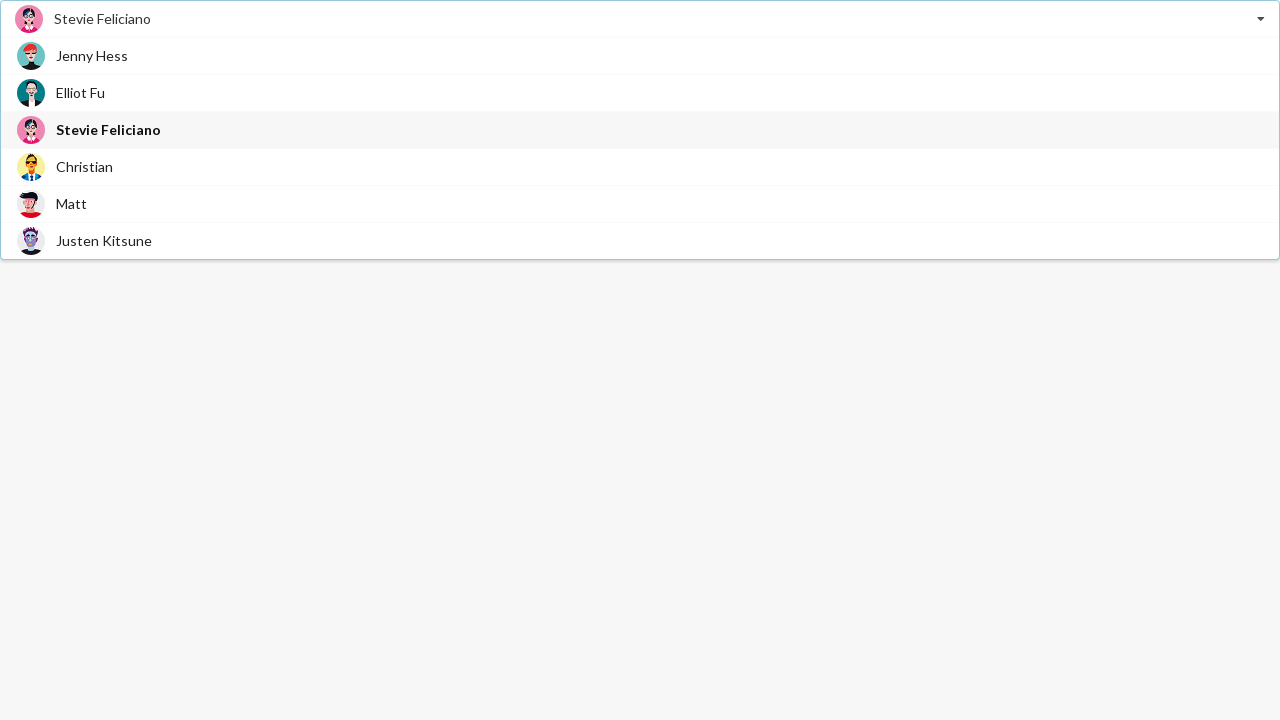

Selected 'Christian' from dropdown at (84, 166) on div.item>span:text('Christian')
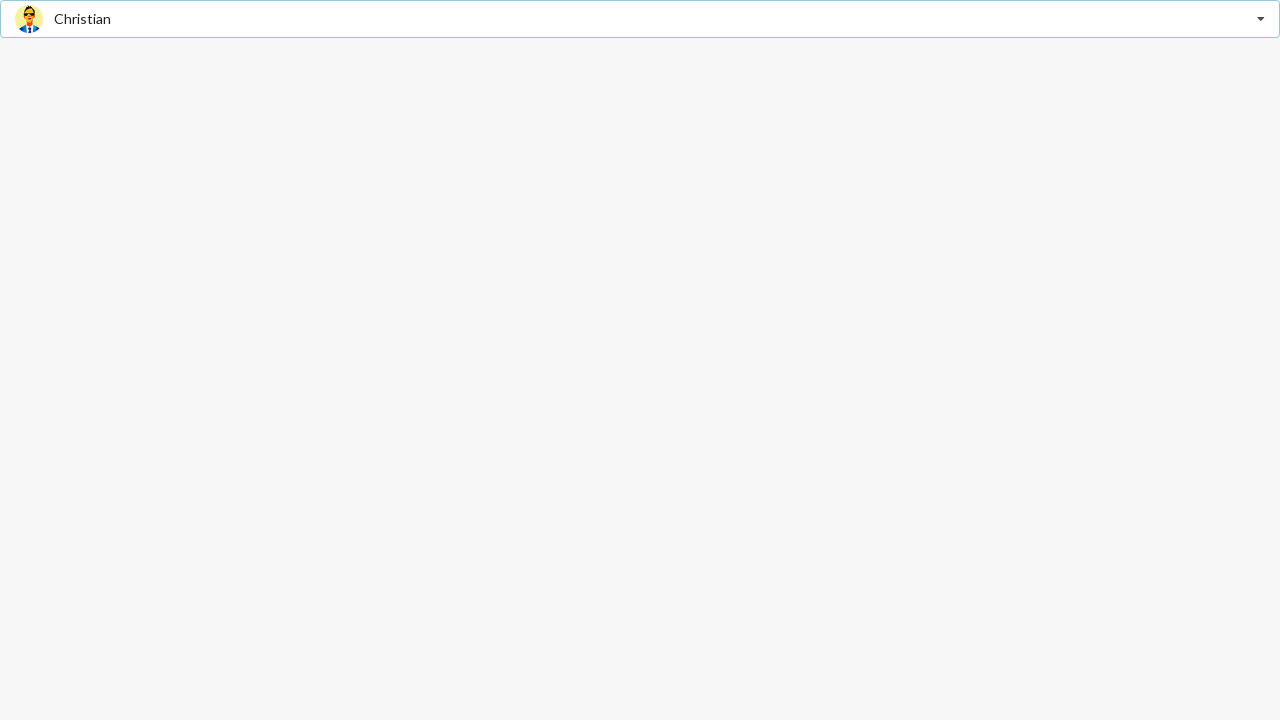

Verified 'Christian' is displayed as selected
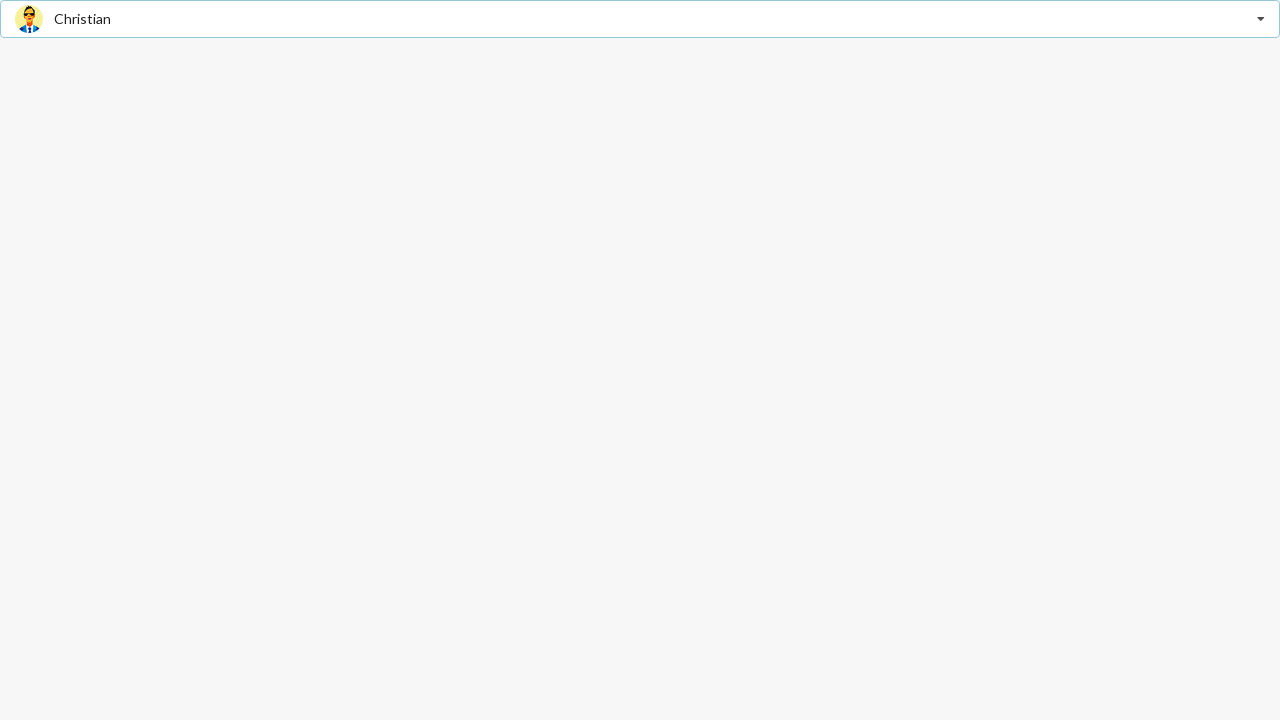

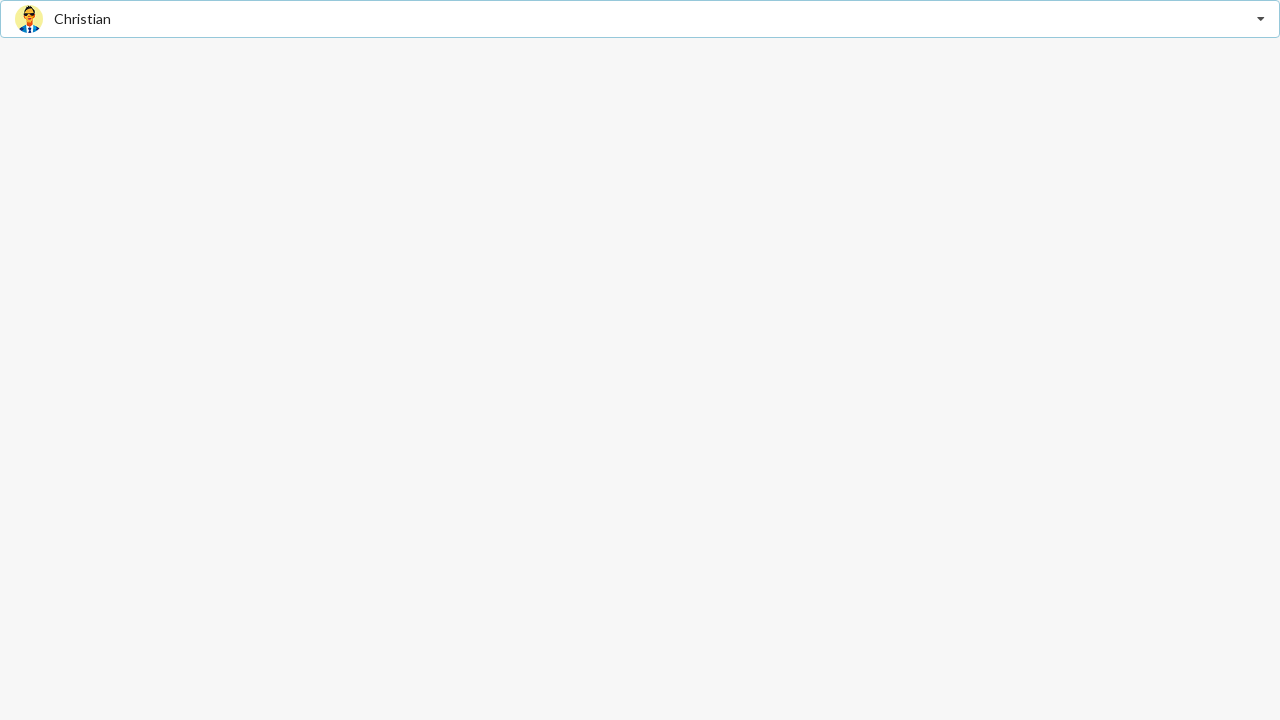